Tests checkbox interaction by clicking and verifying it's checked

Starting URL: https://wcaquino.me/selenium/componentes.html

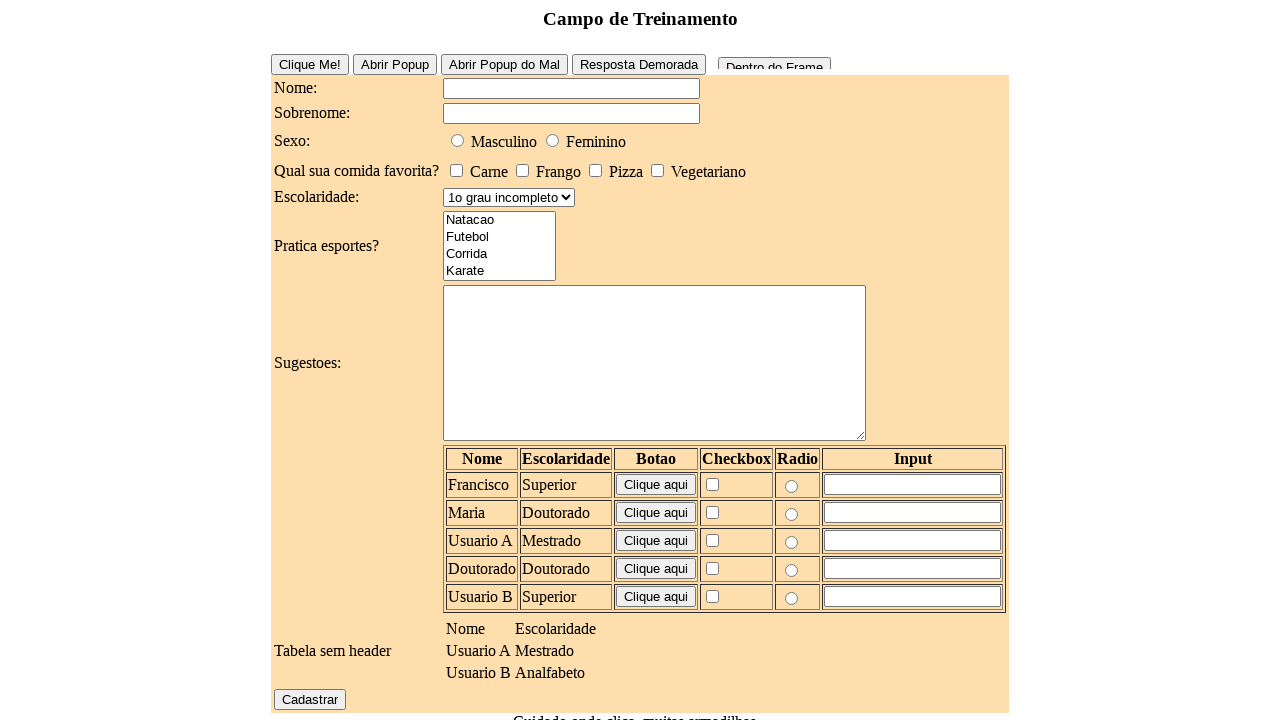

Clicked the first favorite food checkbox at (456, 170) on #elementosForm\:comidaFavorita\:0
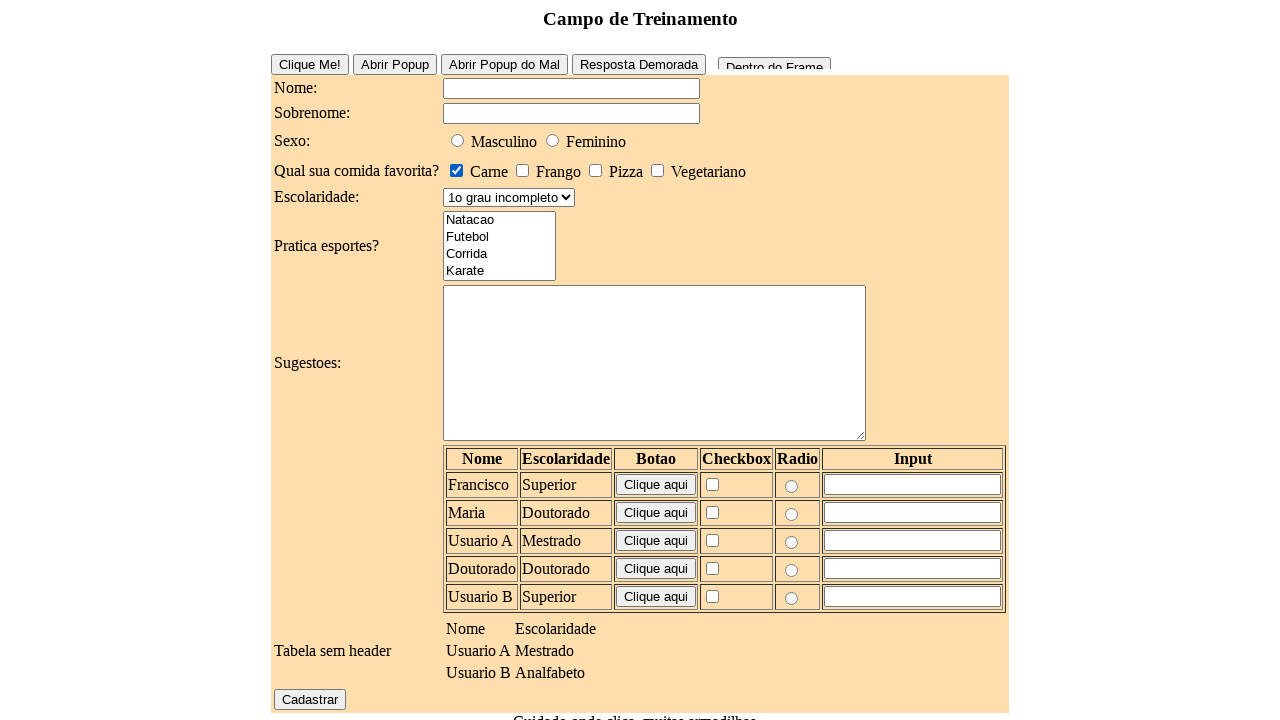

Verified the first favorite food checkbox is checked
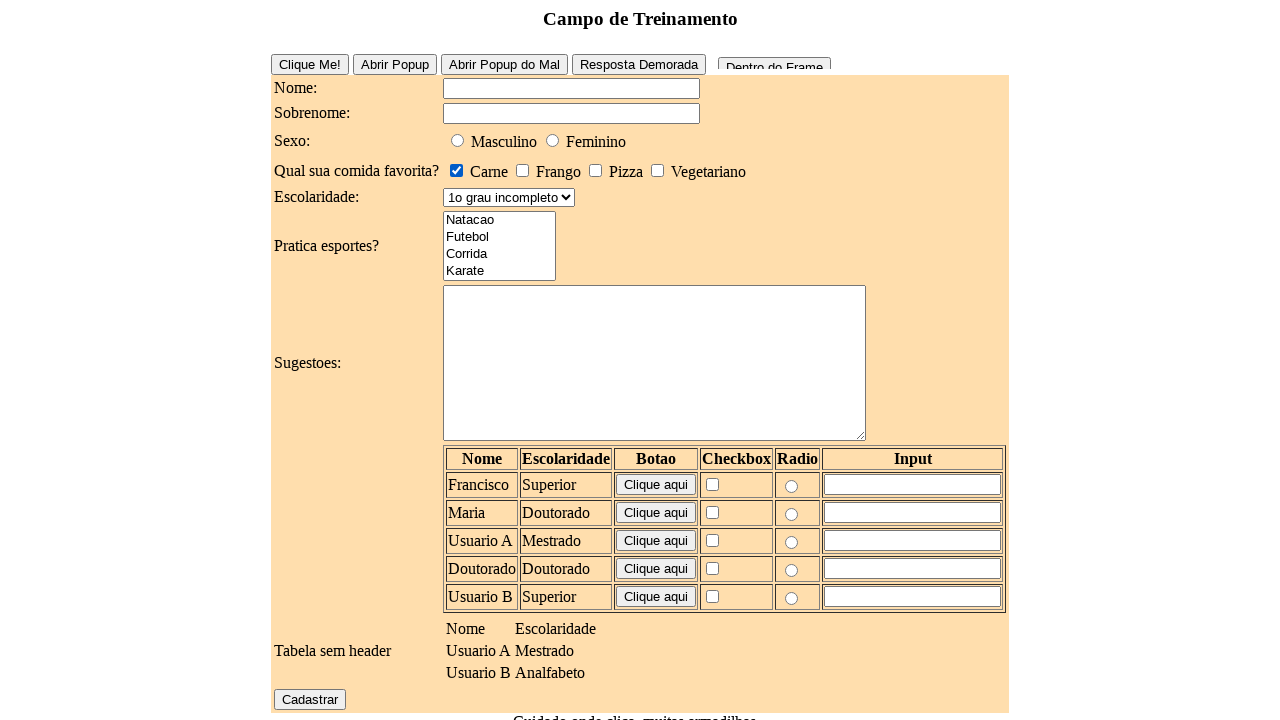

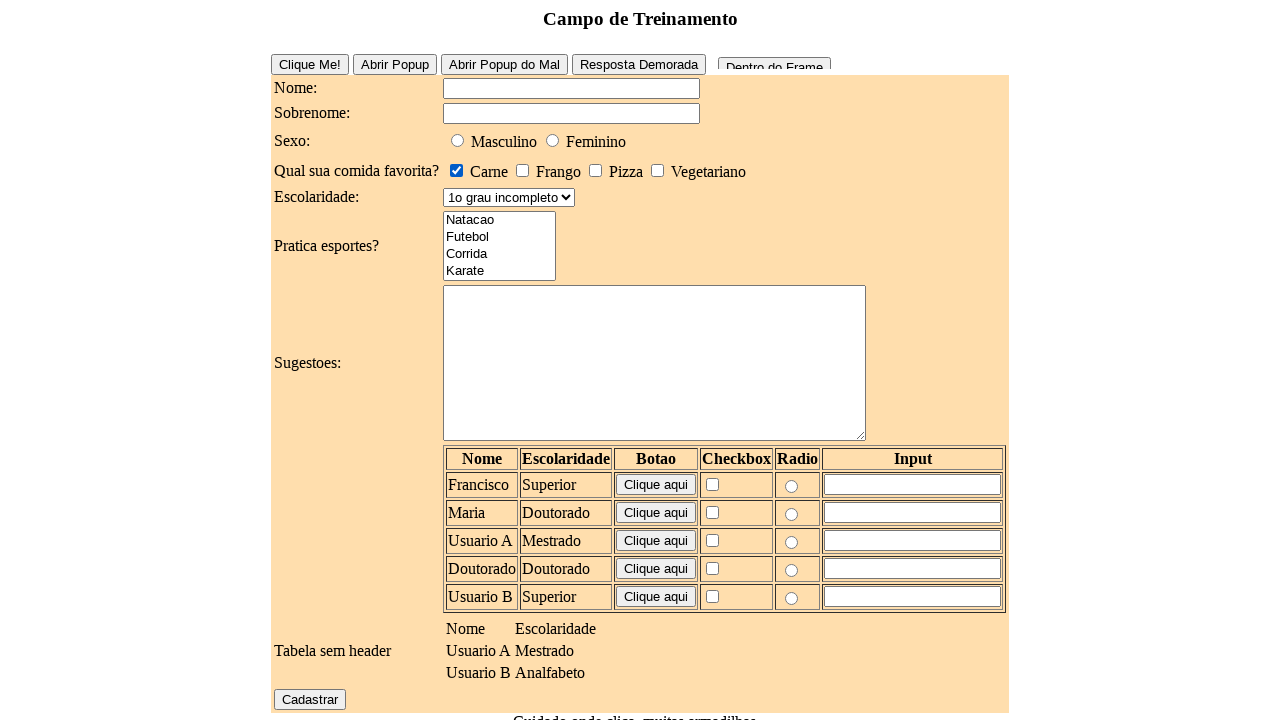